Tests checkbox and radio button functionality within an iframe on jQuery UI demo page, including checking/unchecking radio buttons and checkboxes and verifying their states.

Starting URL: https://jqueryui.com/checkboxradio

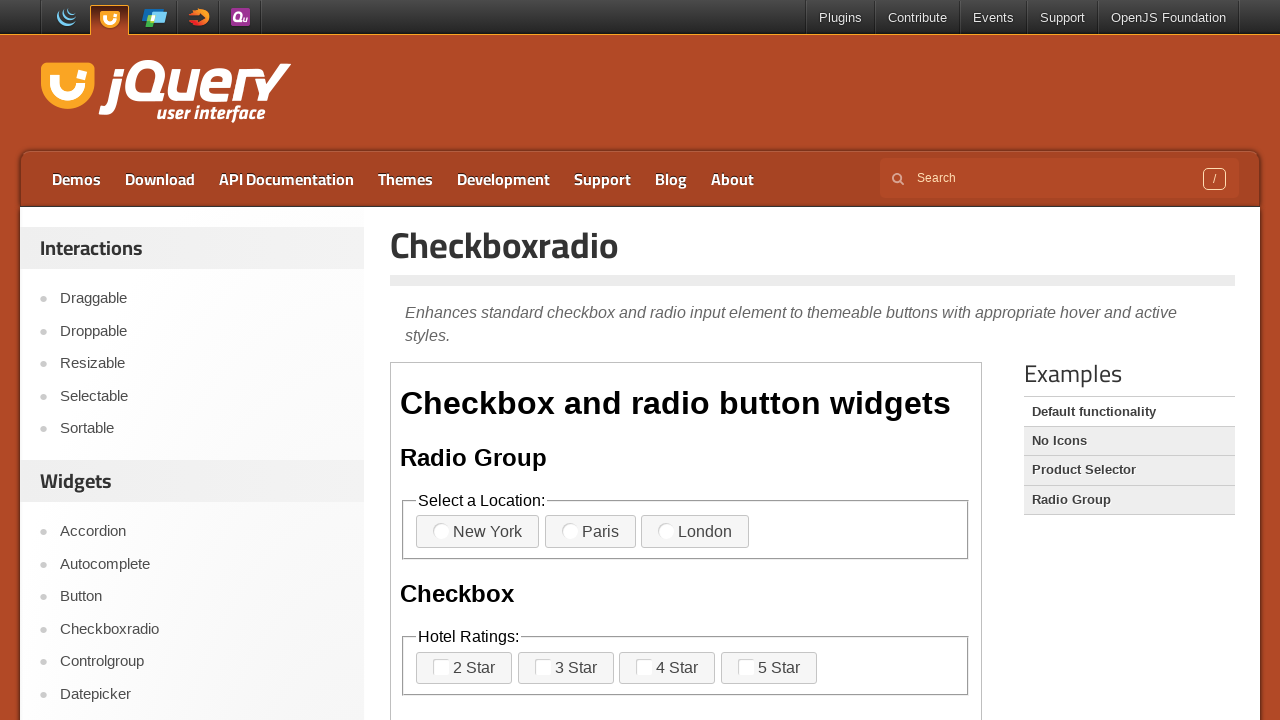

Located demo iframe on jQuery UI checkboxradio page
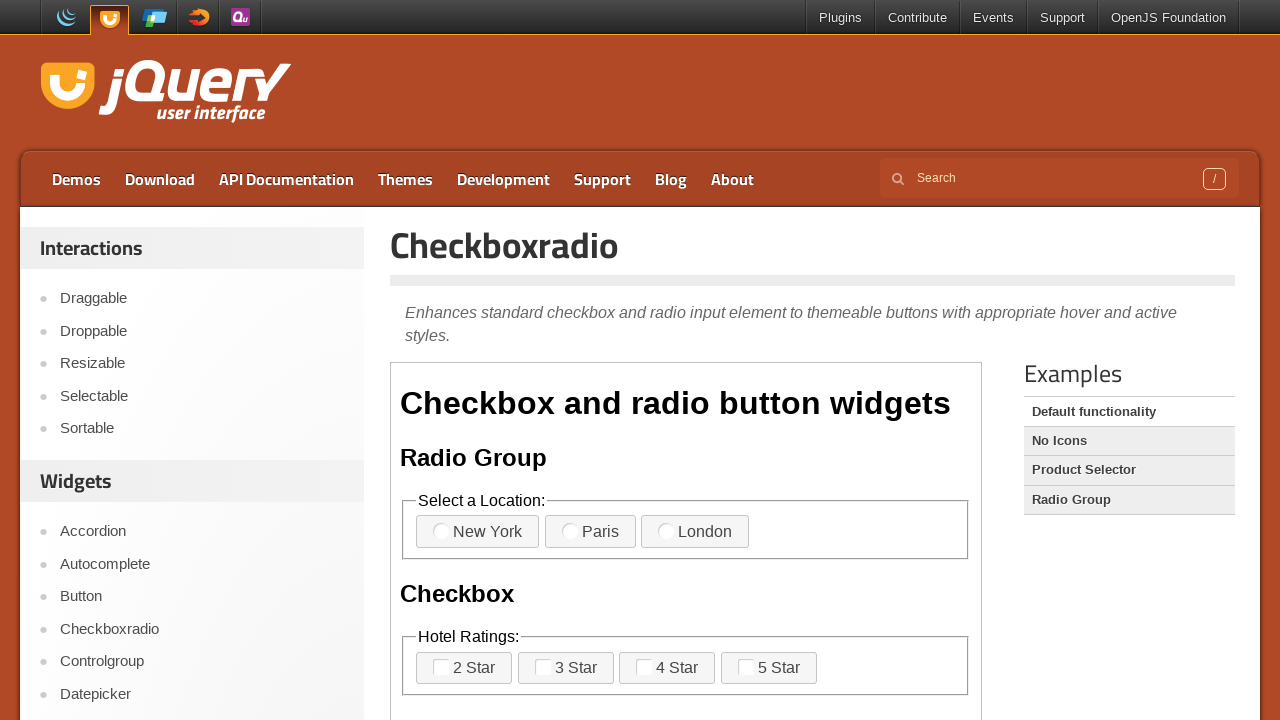

Verified radio button (radio-1) is initially unchecked
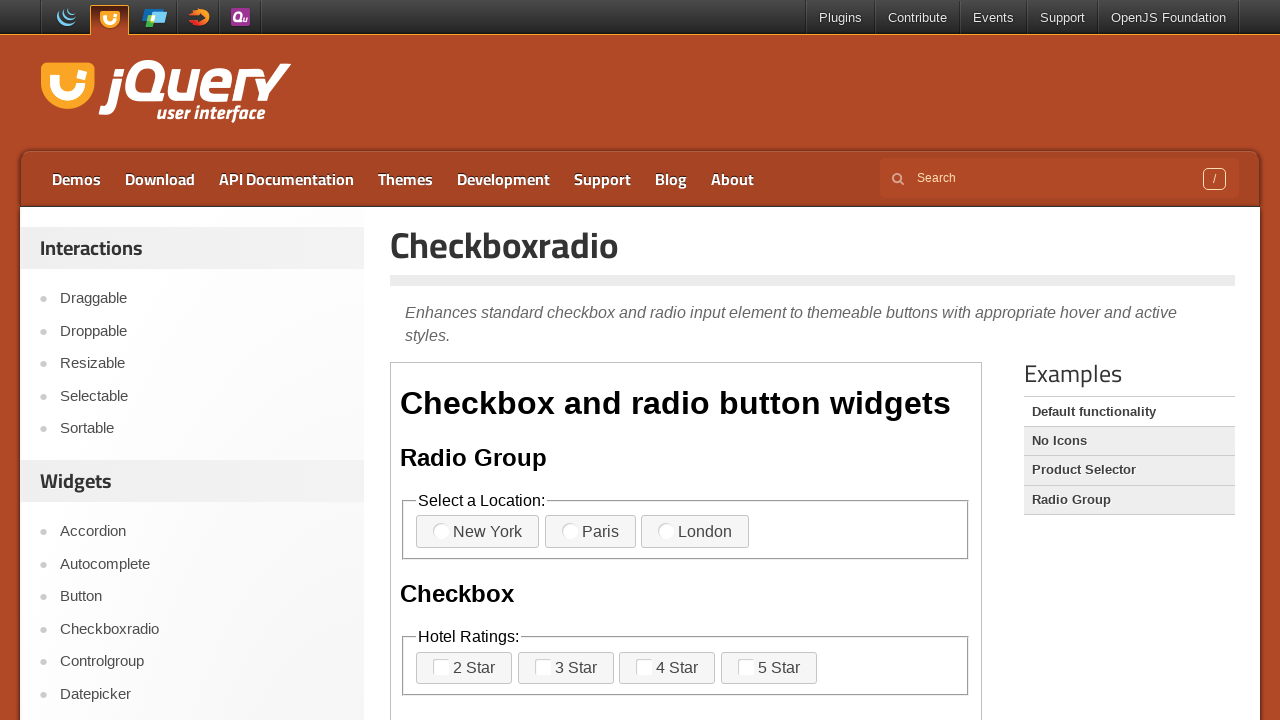

Checked radio button (radio-1) at (478, 532) on [class="demo-frame"] >> internal:control=enter-frame >> [for="radio-1"]
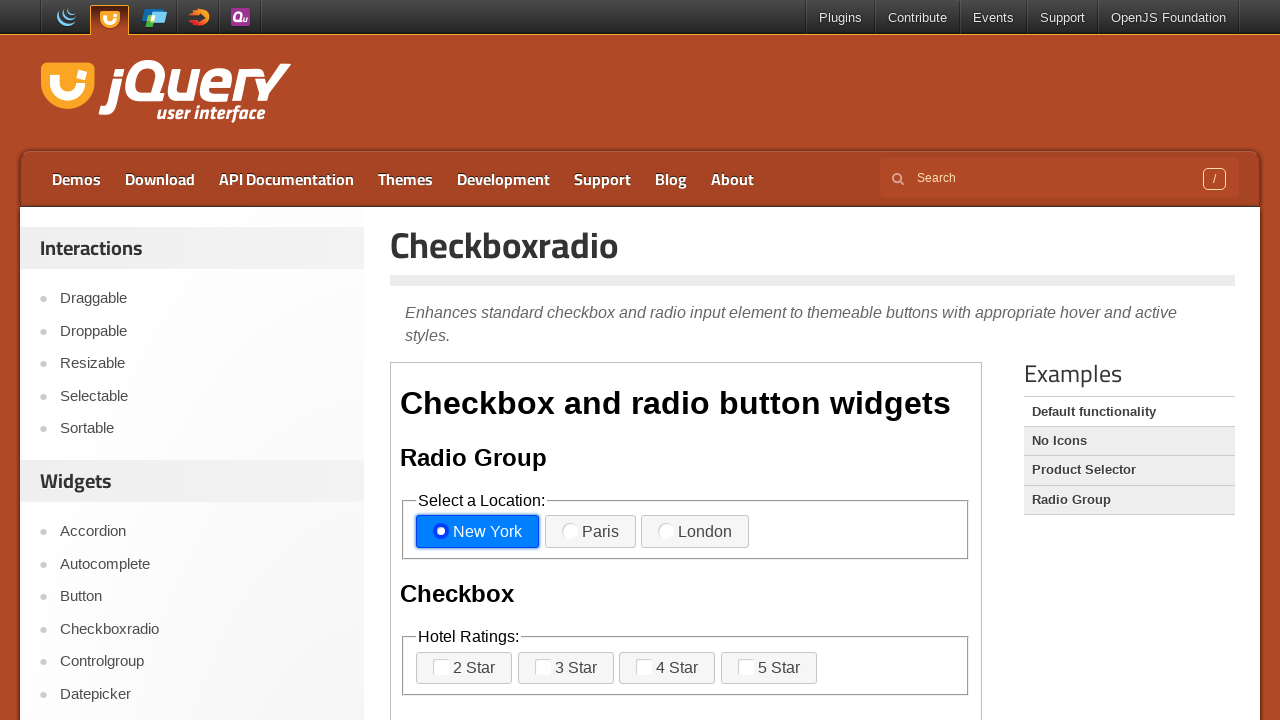

Verified radio button (radio-1) is now checked
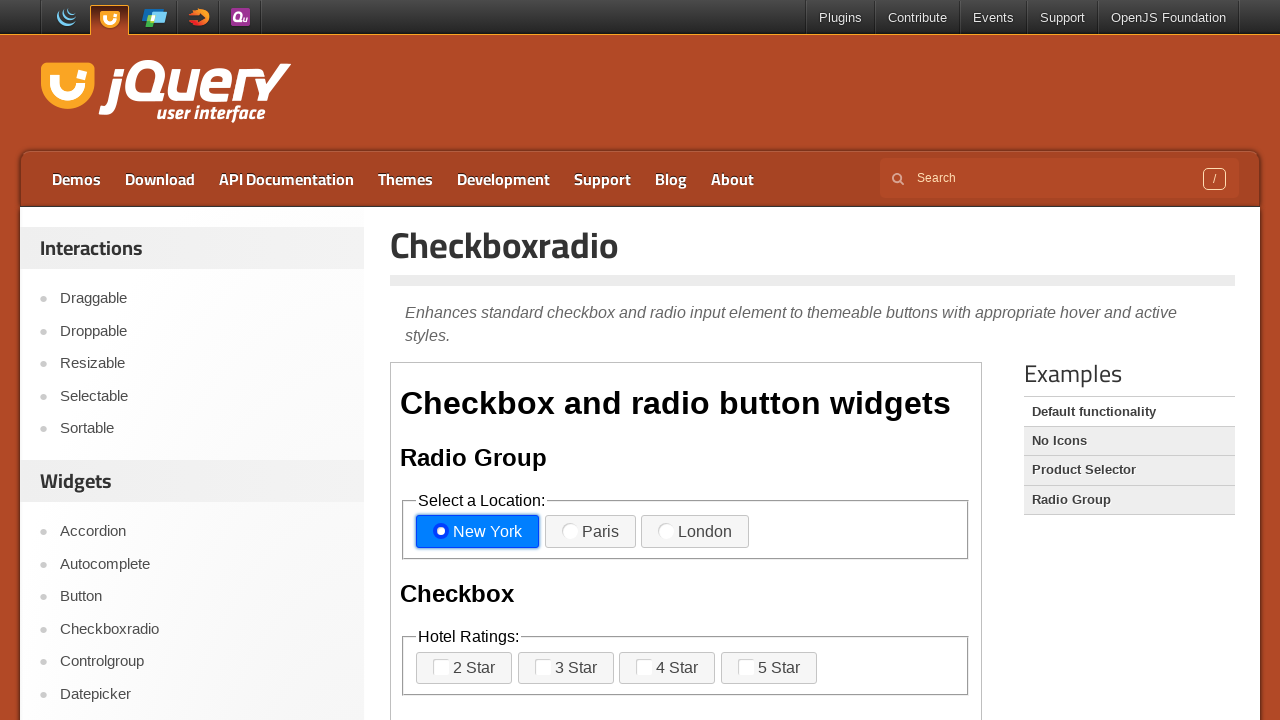

Verified checkbox (checkbox-3) is initially unchecked
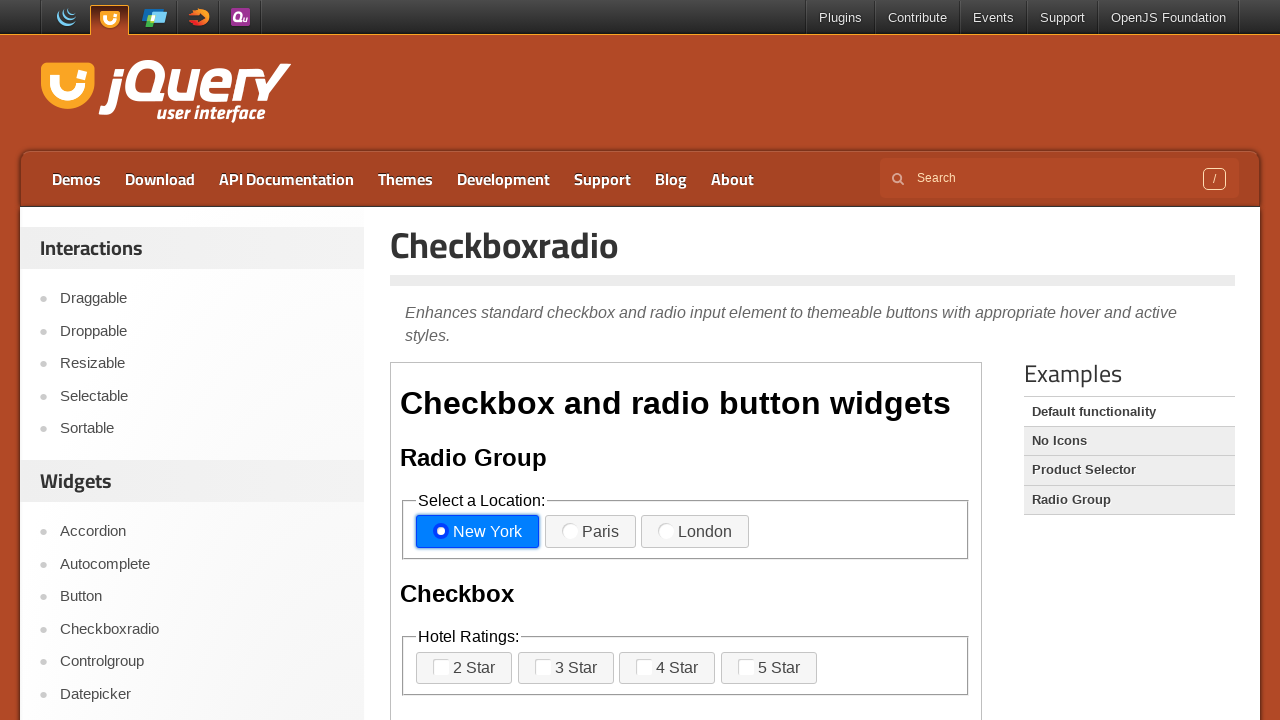

Checked checkbox (checkbox-3) at (667, 668) on [class="demo-frame"] >> internal:control=enter-frame >> [for="checkbox-3"]
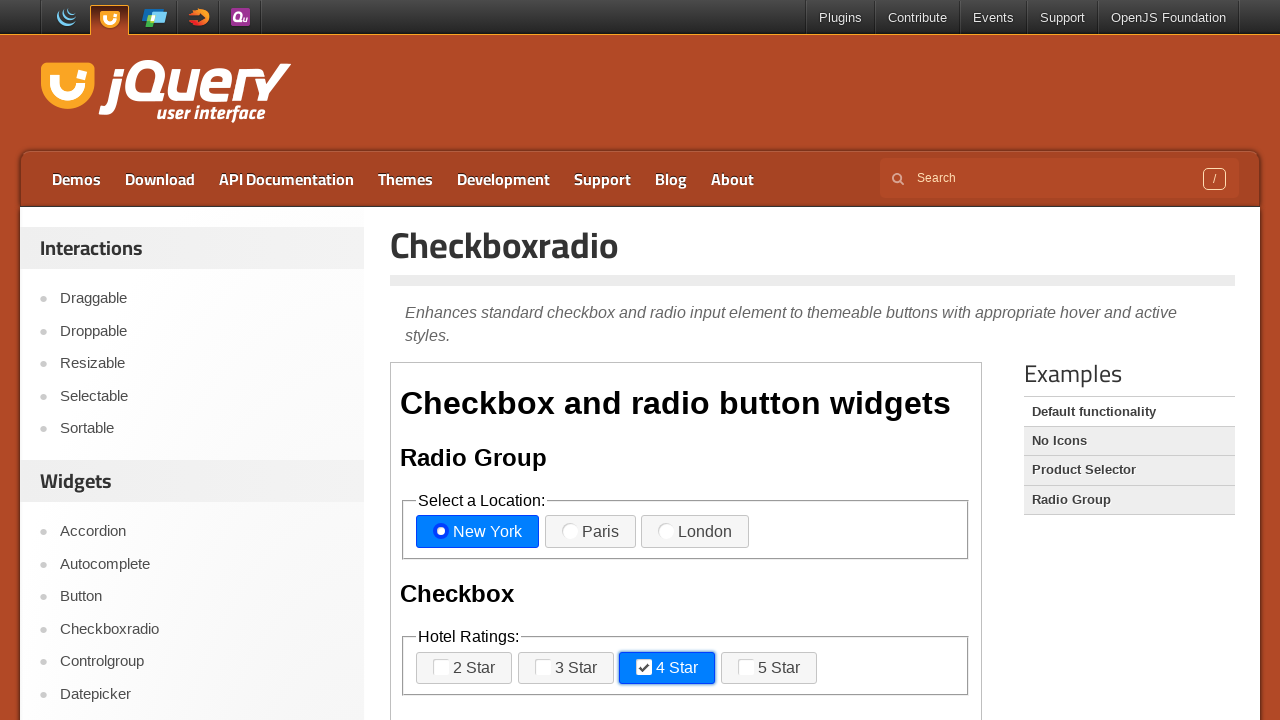

Verified checkbox (checkbox-3) is now checked
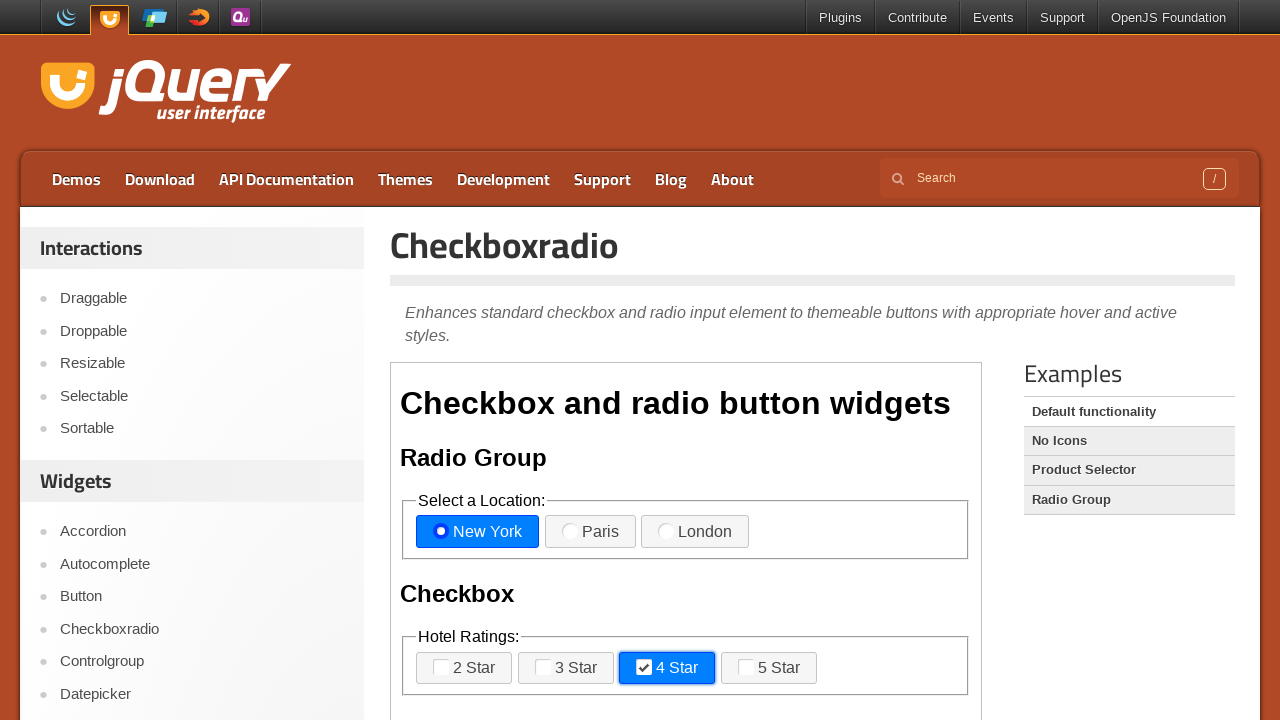

Unchecked checkbox (checkbox-3) at (667, 668) on [class="demo-frame"] >> internal:control=enter-frame >> [for="checkbox-3"]
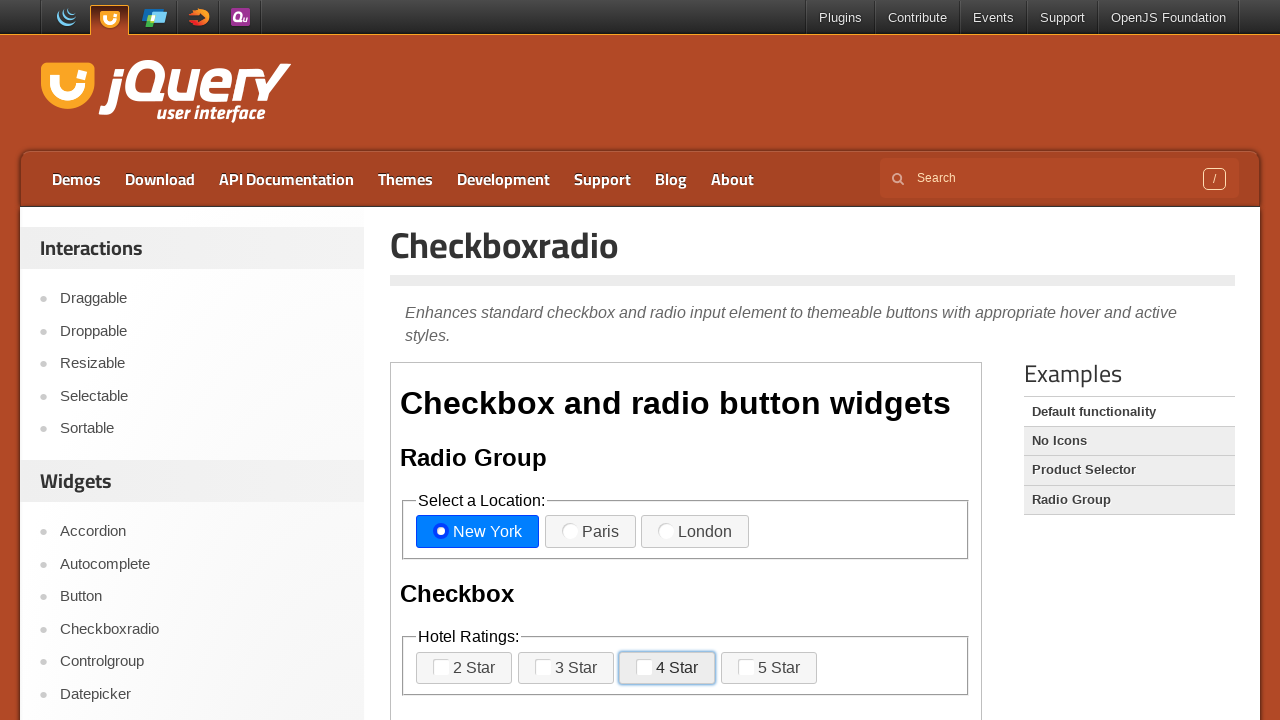

Verified checkbox (checkbox-3) is now unchecked
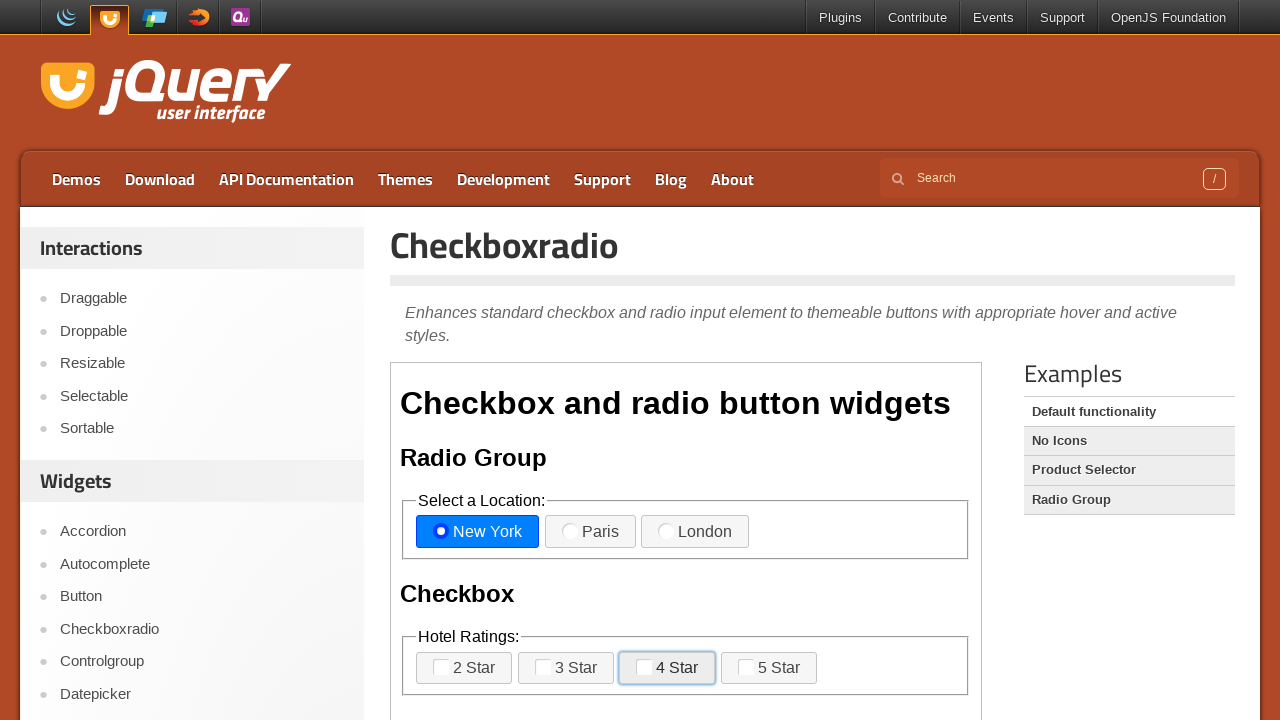

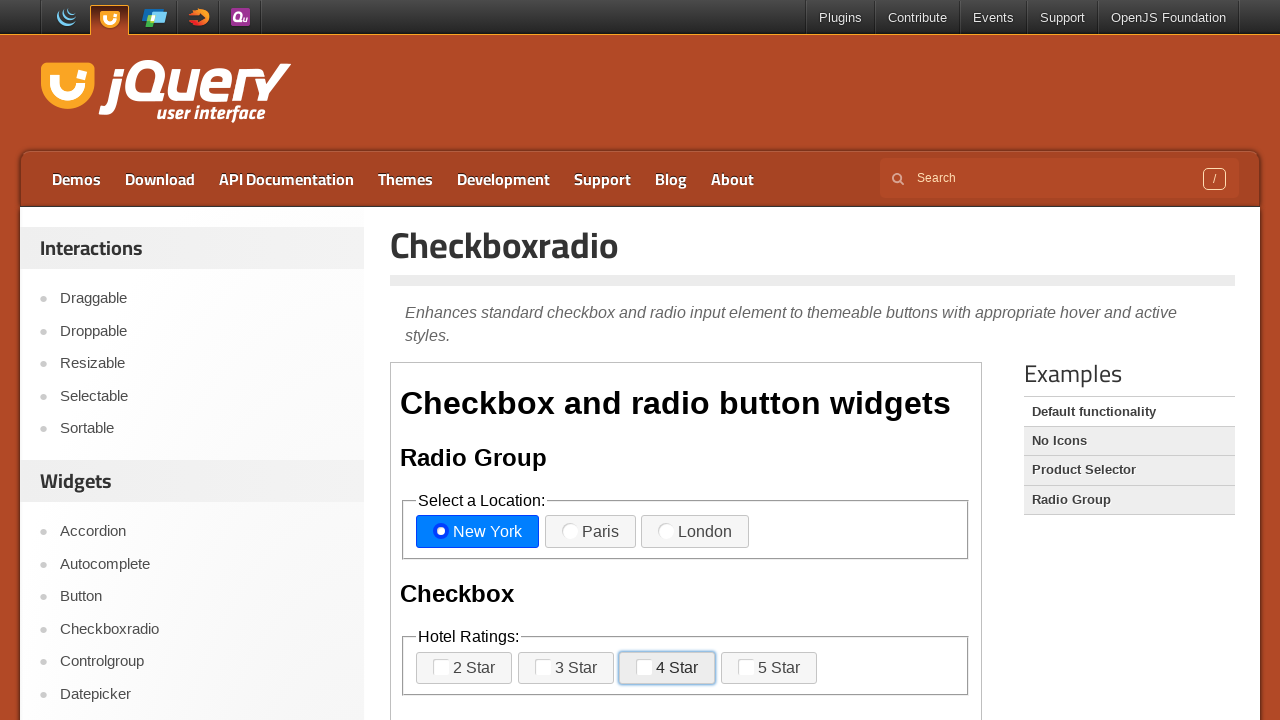